Opens Target website and searches for a product using the search bar

Starting URL: https://www.target.com/

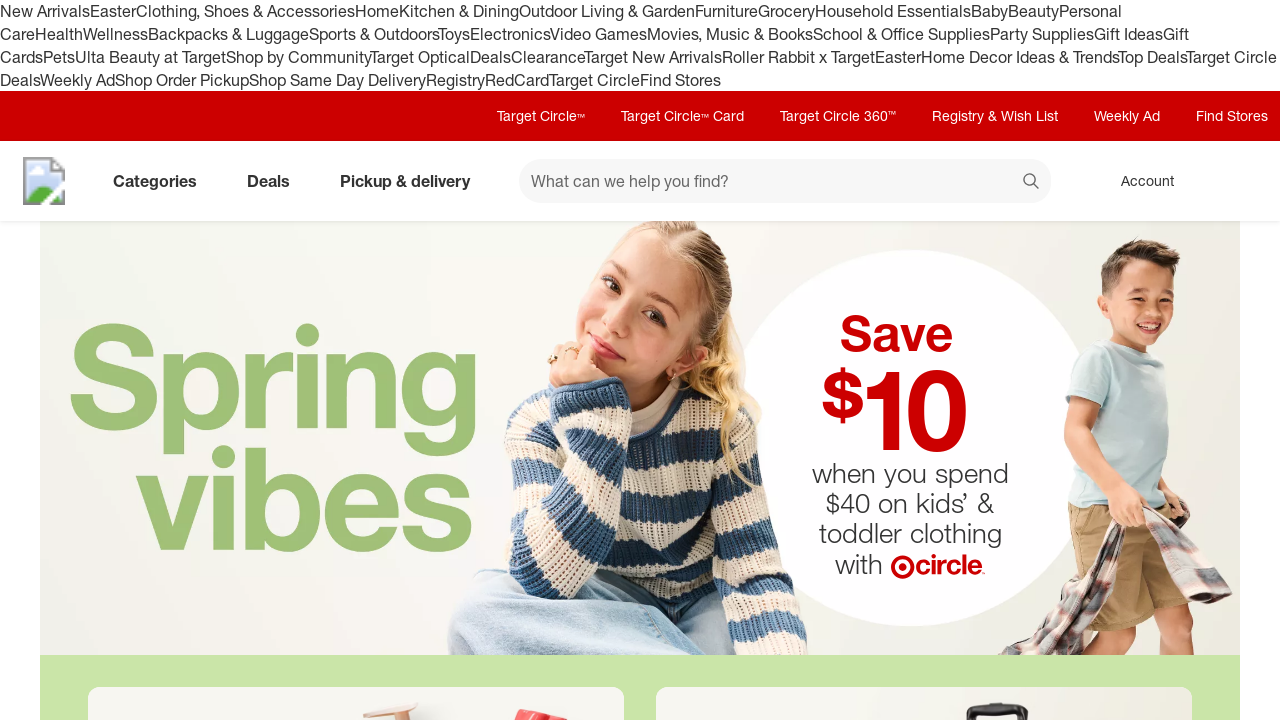

Waited for Target homepage to load
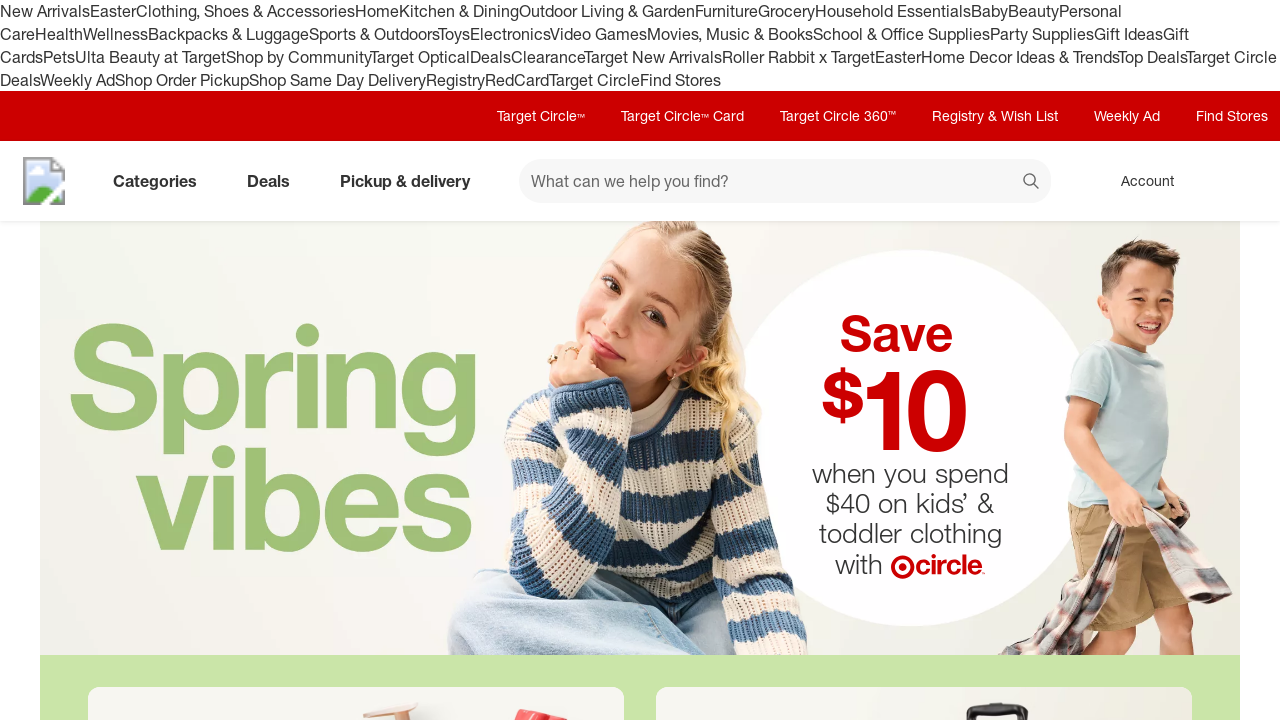

Filled search field with 'wireless headphones' on input[data-test="@web/Search/SearchInput"]
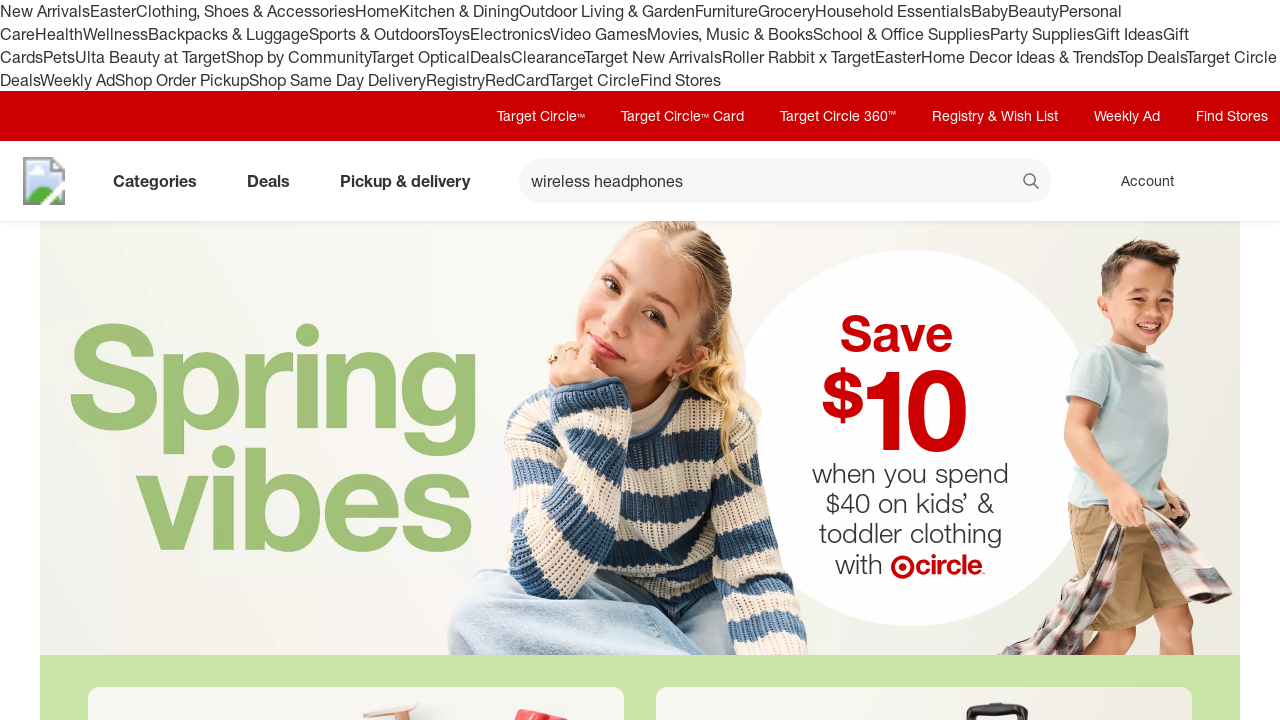

Clicked search button to search for product at (1032, 183) on button[data-test="@web/Search/SearchButton"]
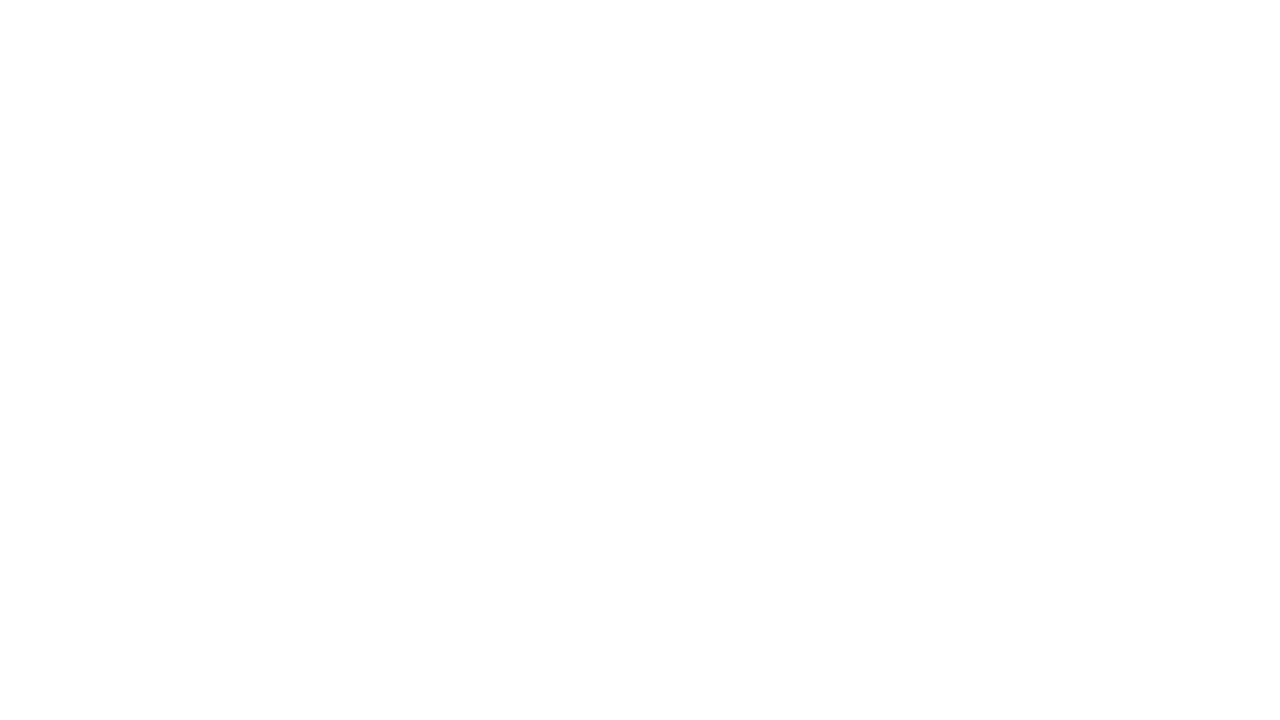

Search results loaded successfully
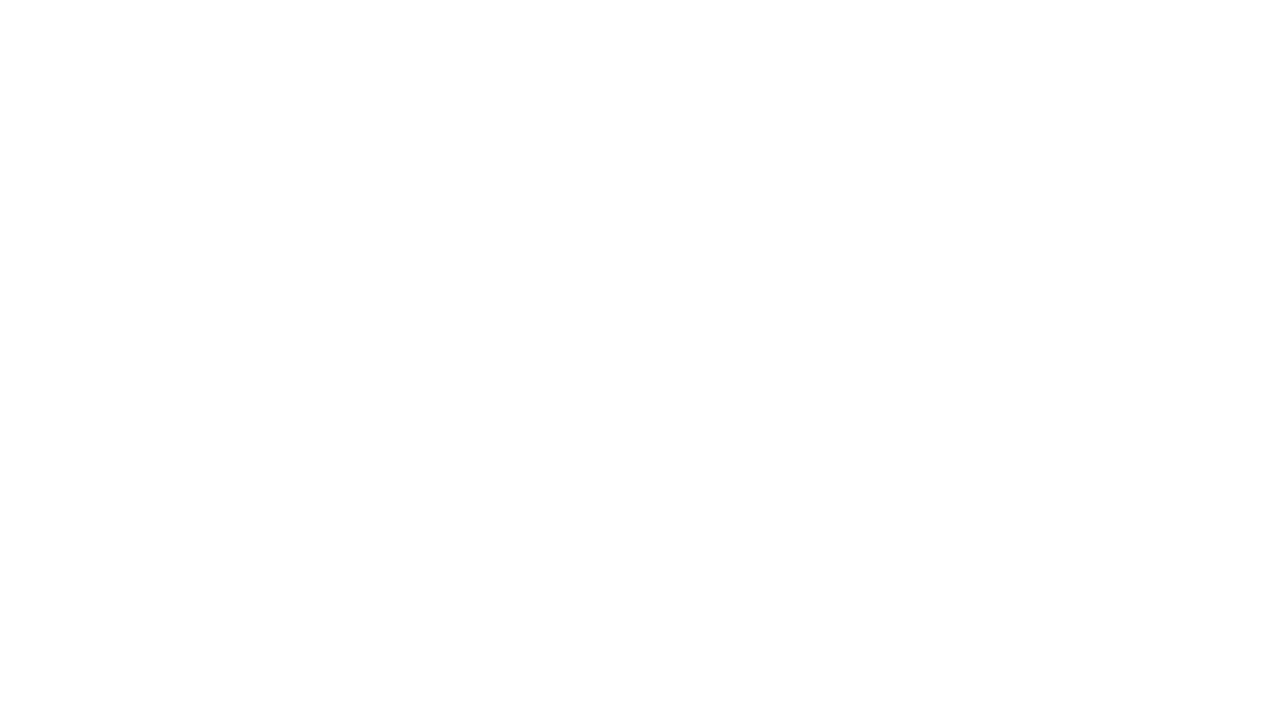

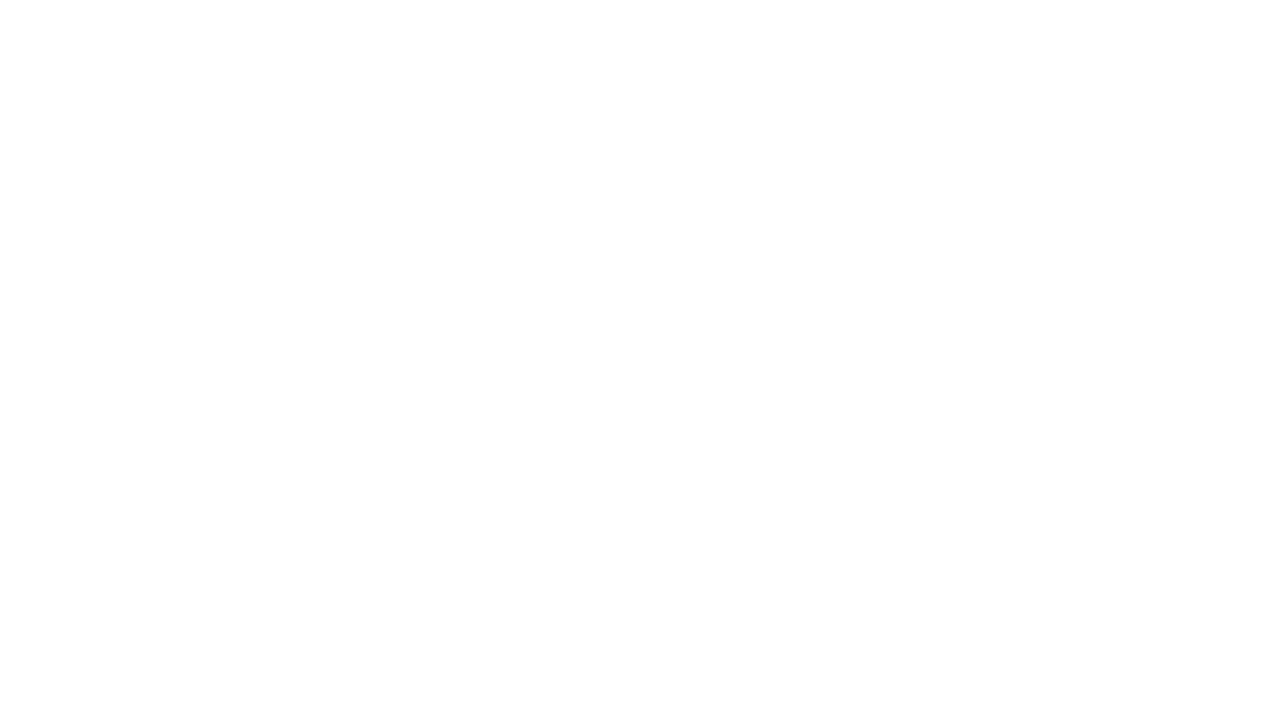